Tests that edits are cancelled when pressing Escape key

Starting URL: https://demo.playwright.dev/todomvc

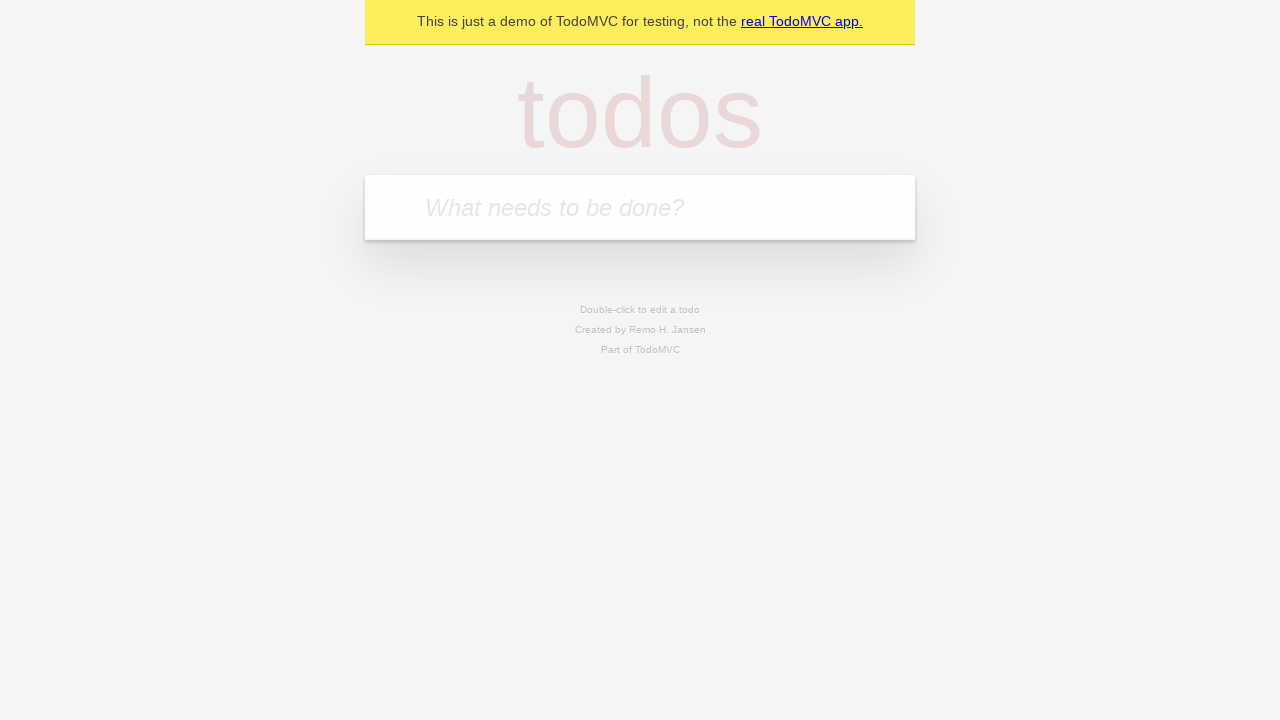

Filled todo input with 'buy some cheese' on internal:attr=[placeholder="What needs to be done?"i]
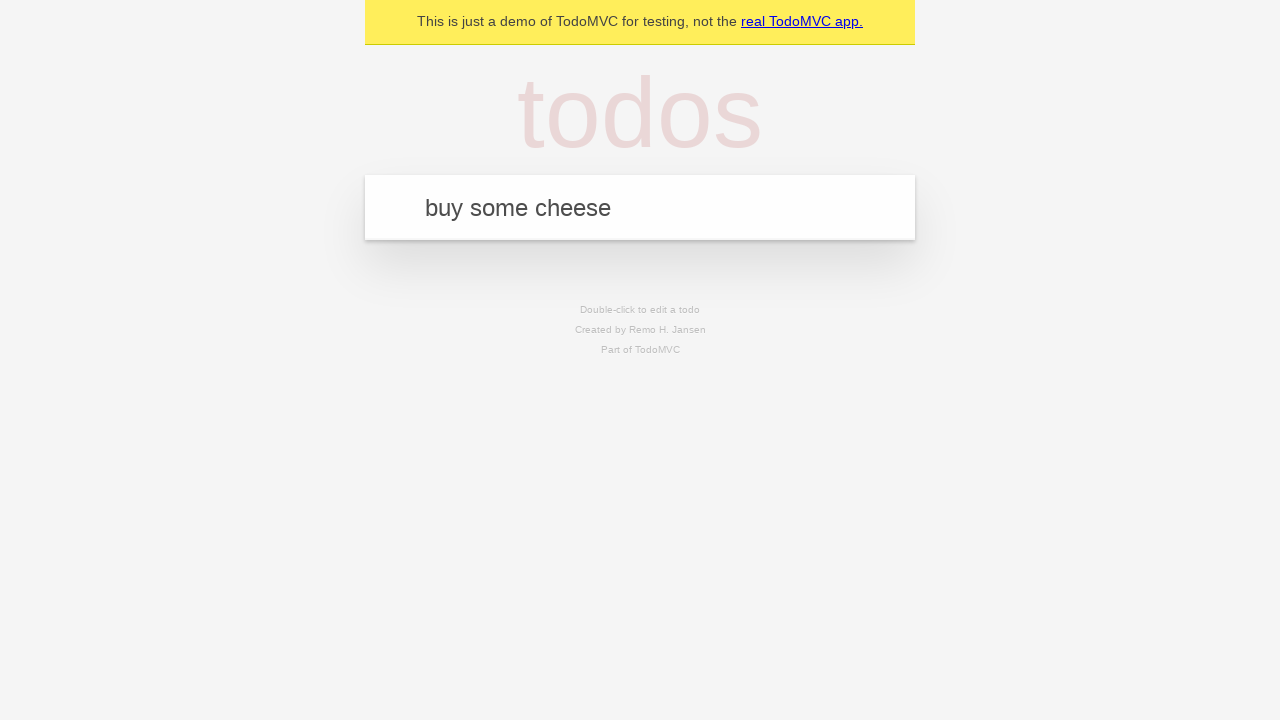

Pressed Enter to add todo 'buy some cheese' on internal:attr=[placeholder="What needs to be done?"i]
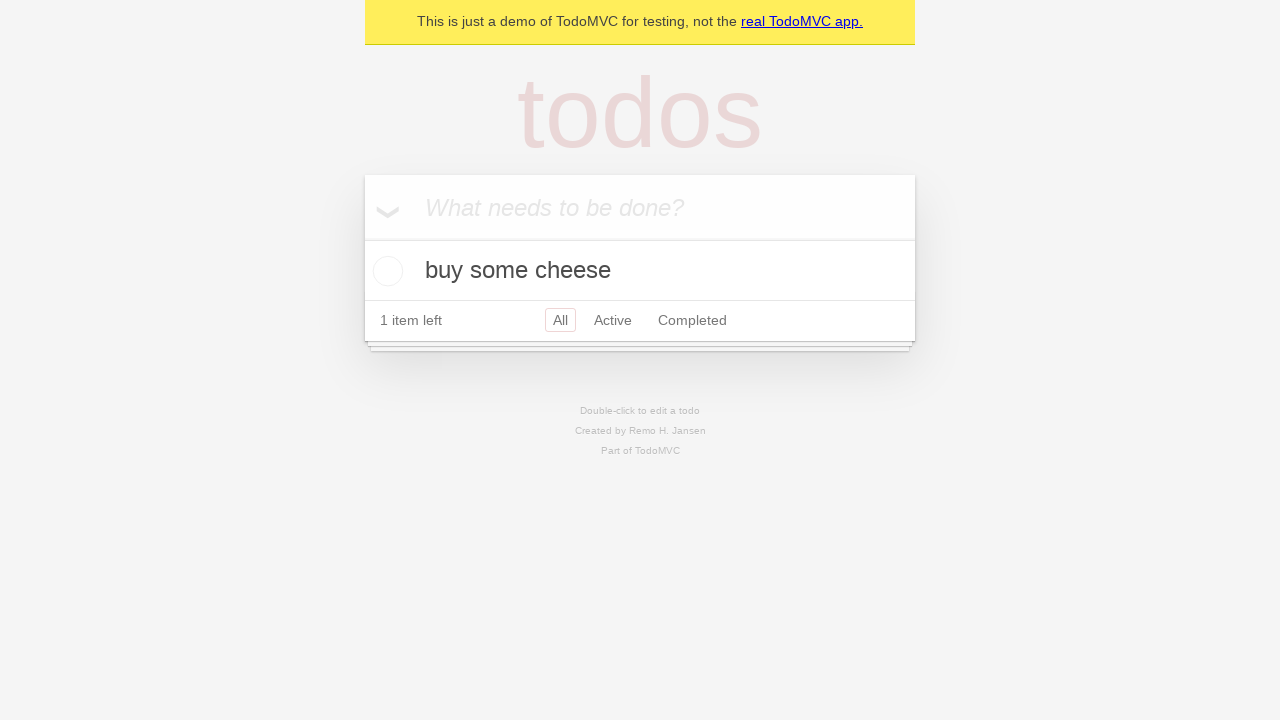

Filled todo input with 'feed the cat' on internal:attr=[placeholder="What needs to be done?"i]
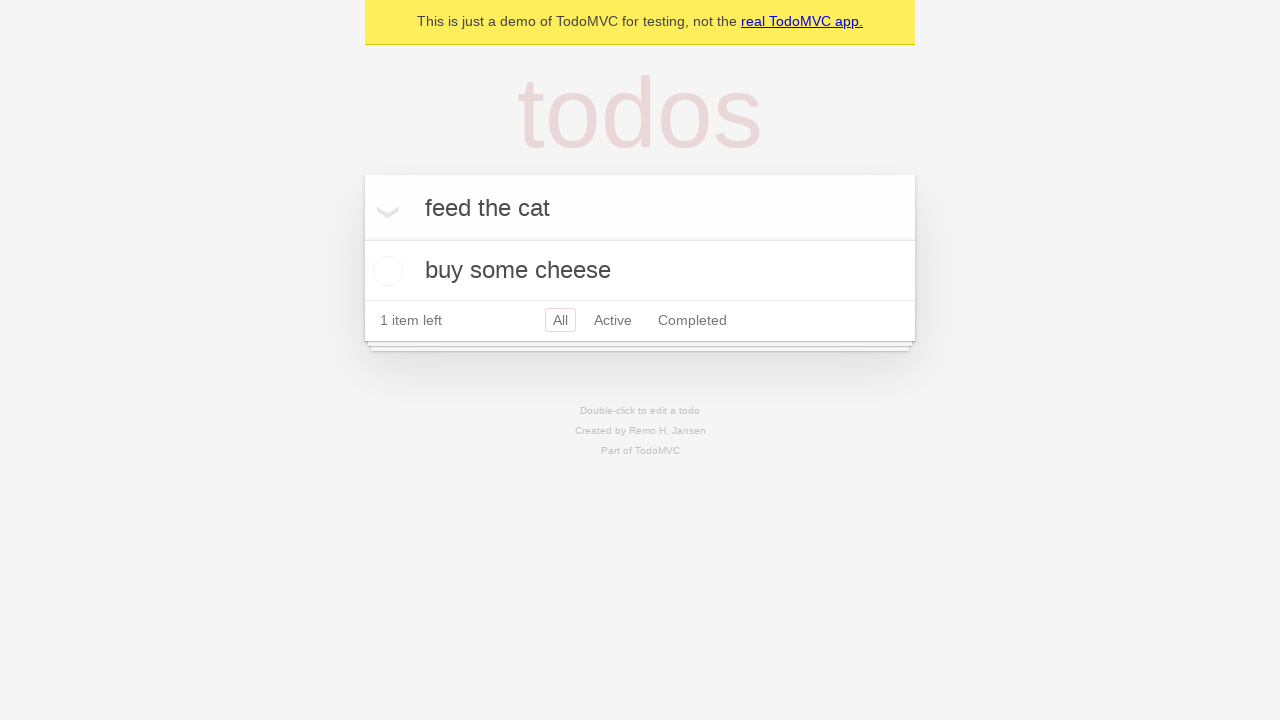

Pressed Enter to add todo 'feed the cat' on internal:attr=[placeholder="What needs to be done?"i]
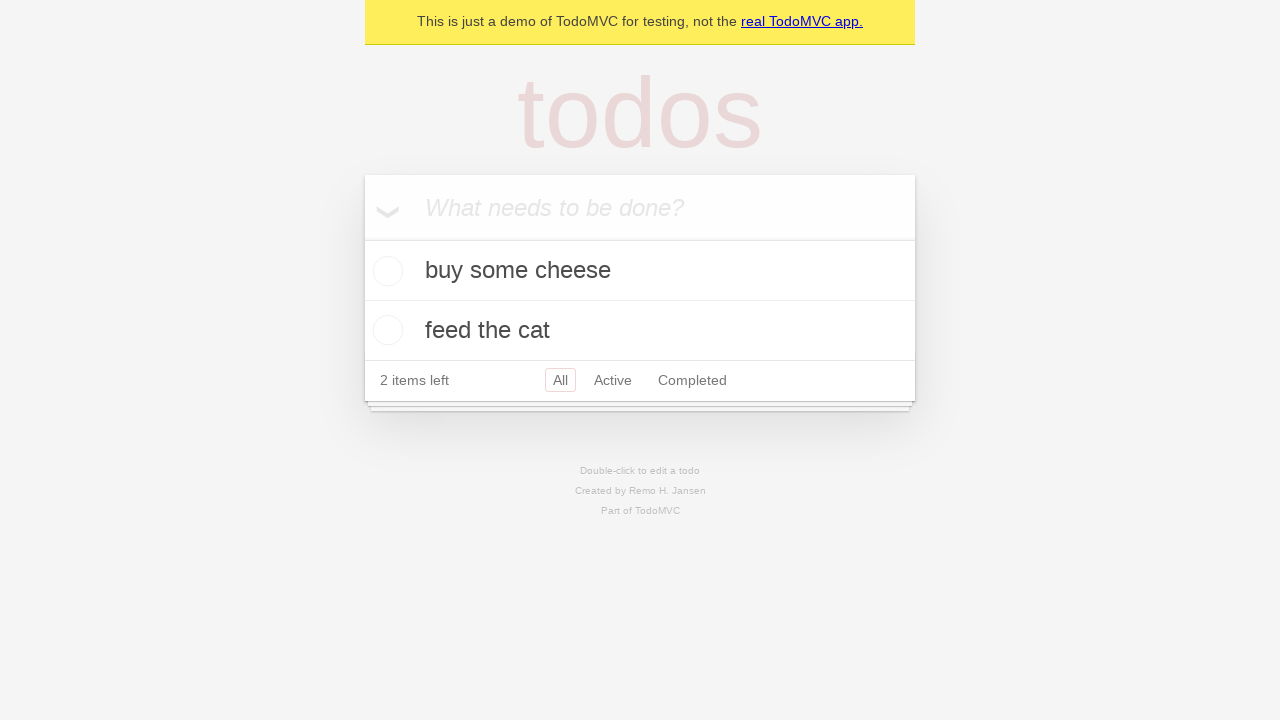

Filled todo input with 'book a doctors appointment' on internal:attr=[placeholder="What needs to be done?"i]
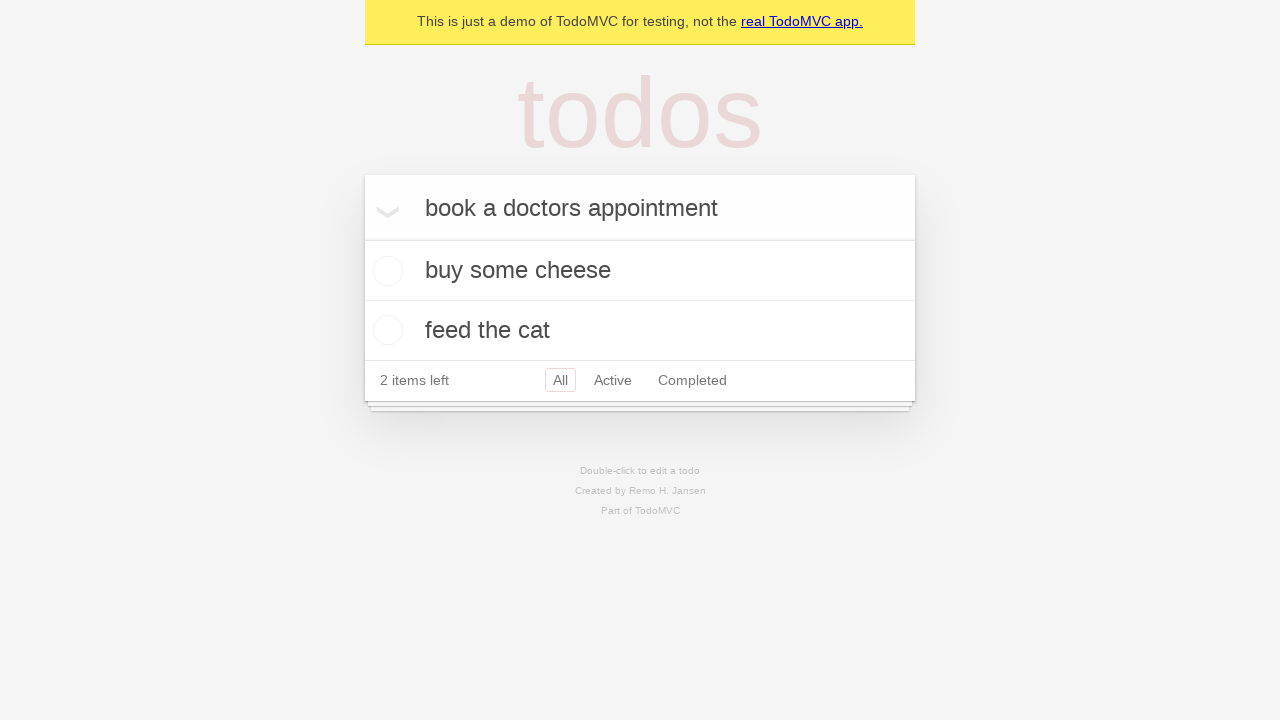

Pressed Enter to add todo 'book a doctors appointment' on internal:attr=[placeholder="What needs to be done?"i]
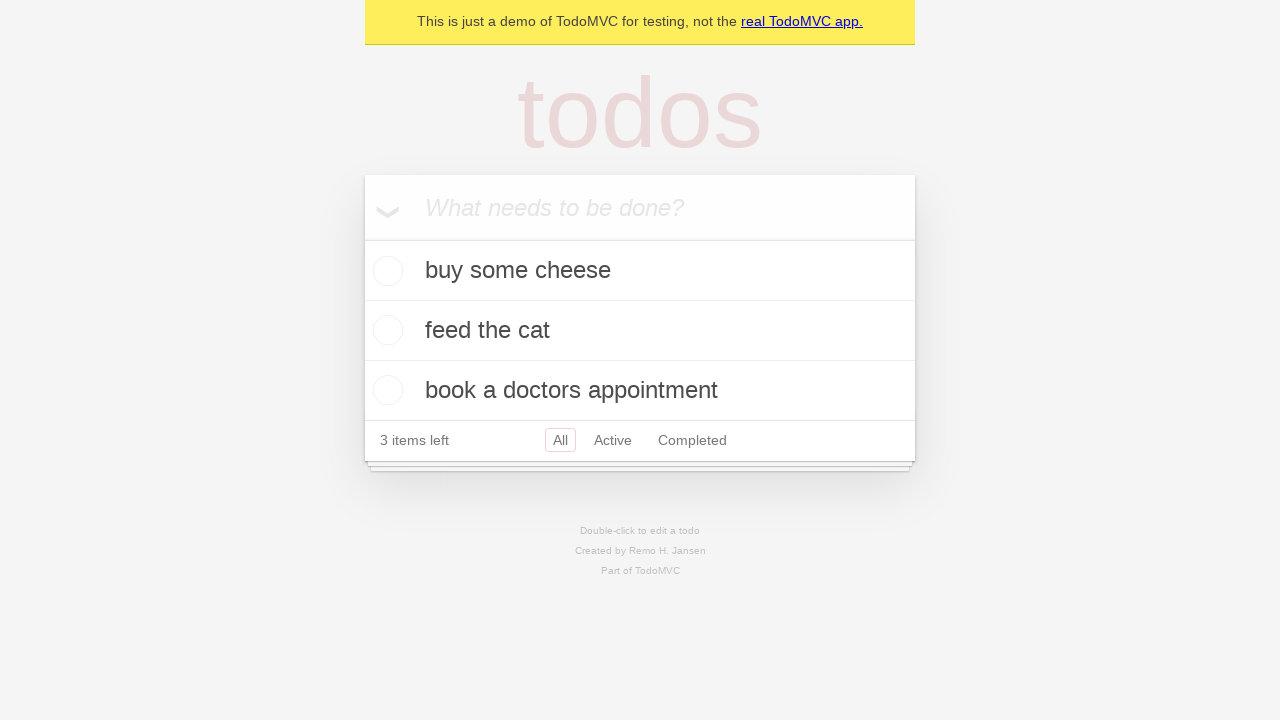

Waited for all 3 todos to be added to the DOM
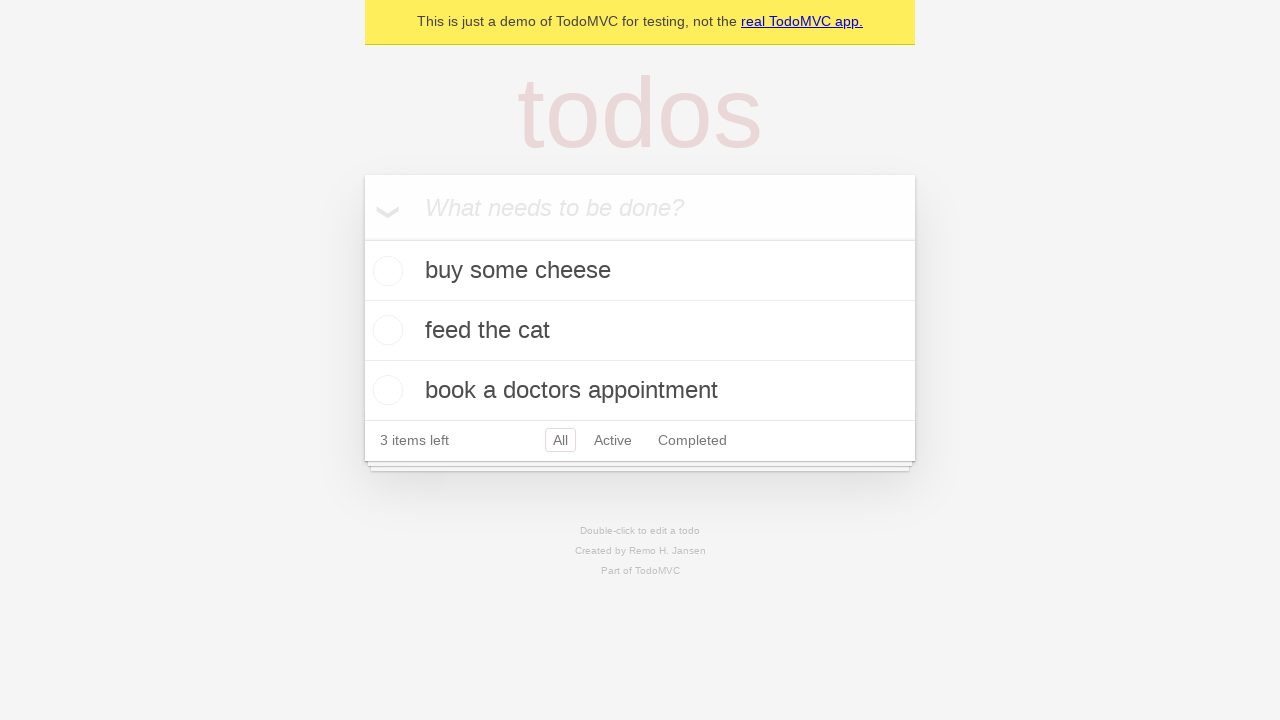

Double-clicked second todo item to enter edit mode at (640, 331) on internal:testid=[data-testid="todo-item"s] >> nth=1
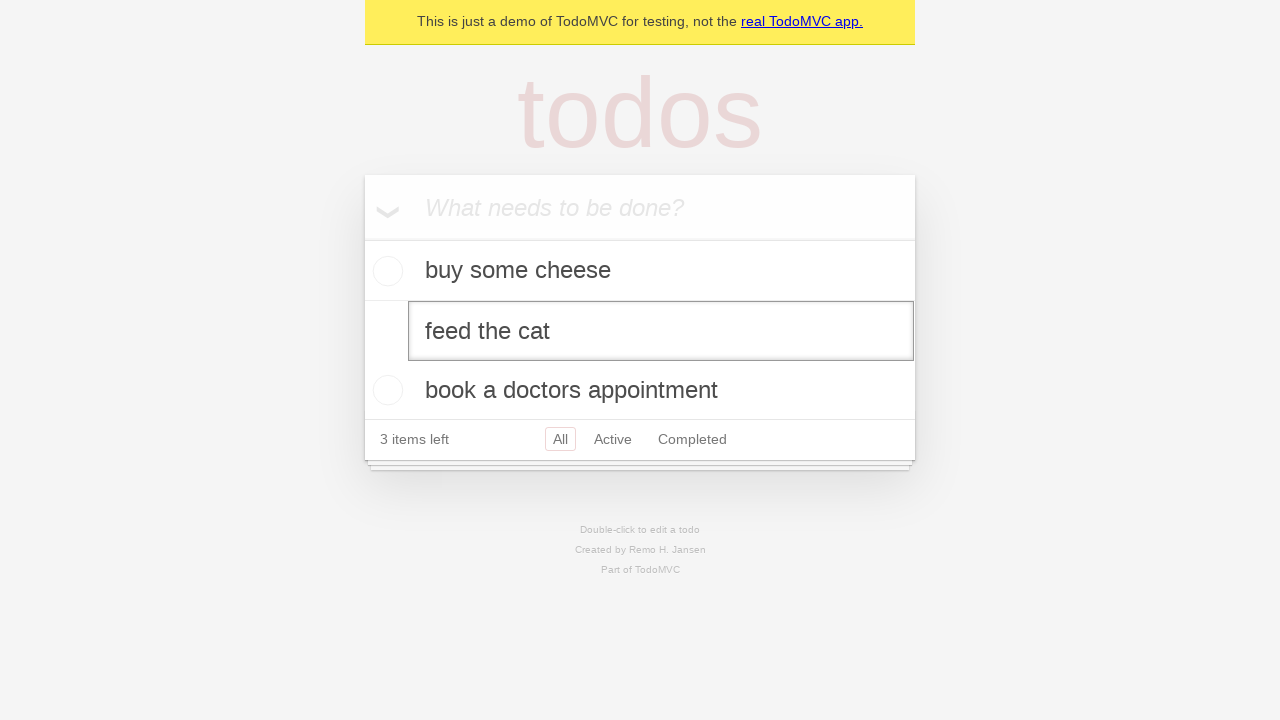

Filled edit input with 'buy some sausages' on internal:testid=[data-testid="todo-item"s] >> nth=1 >> internal:role=textbox[nam
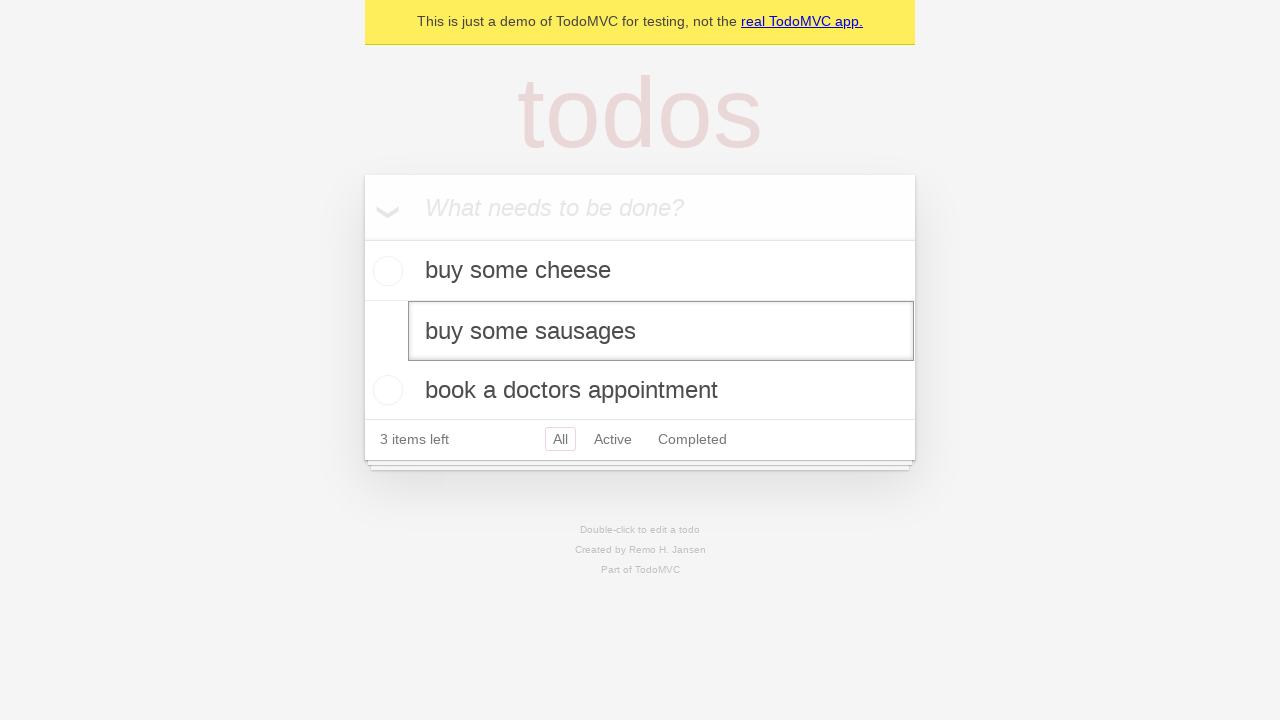

Pressed Escape key to cancel the edit on internal:testid=[data-testid="todo-item"s] >> nth=1 >> internal:role=textbox[nam
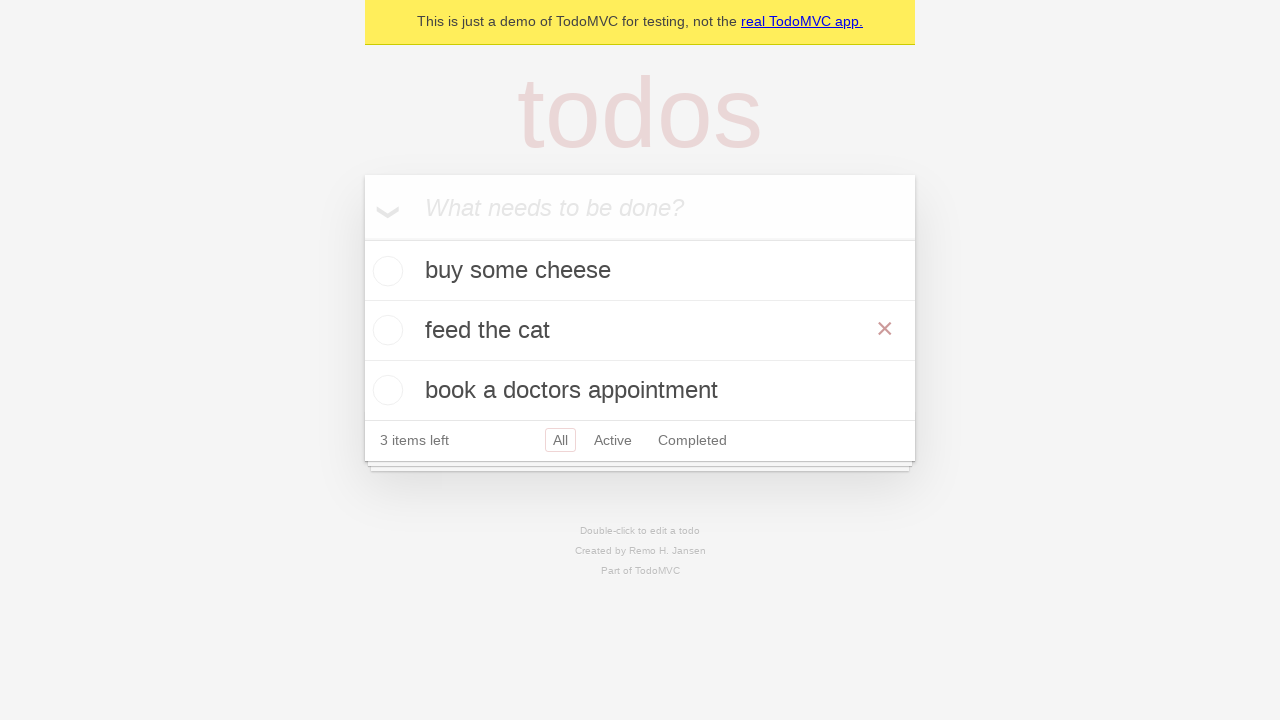

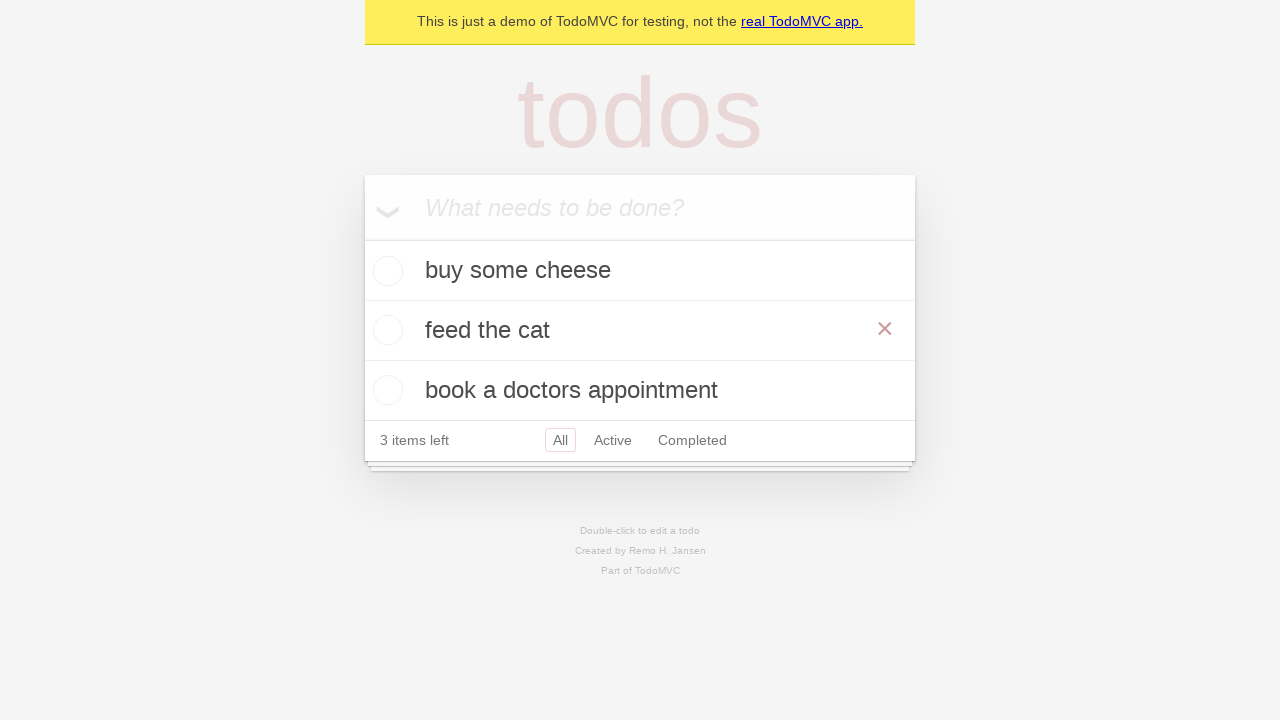